Tests the search functionality by clicking the search button, adding values to the input field incrementally

Starting URL: https://webdriver.io

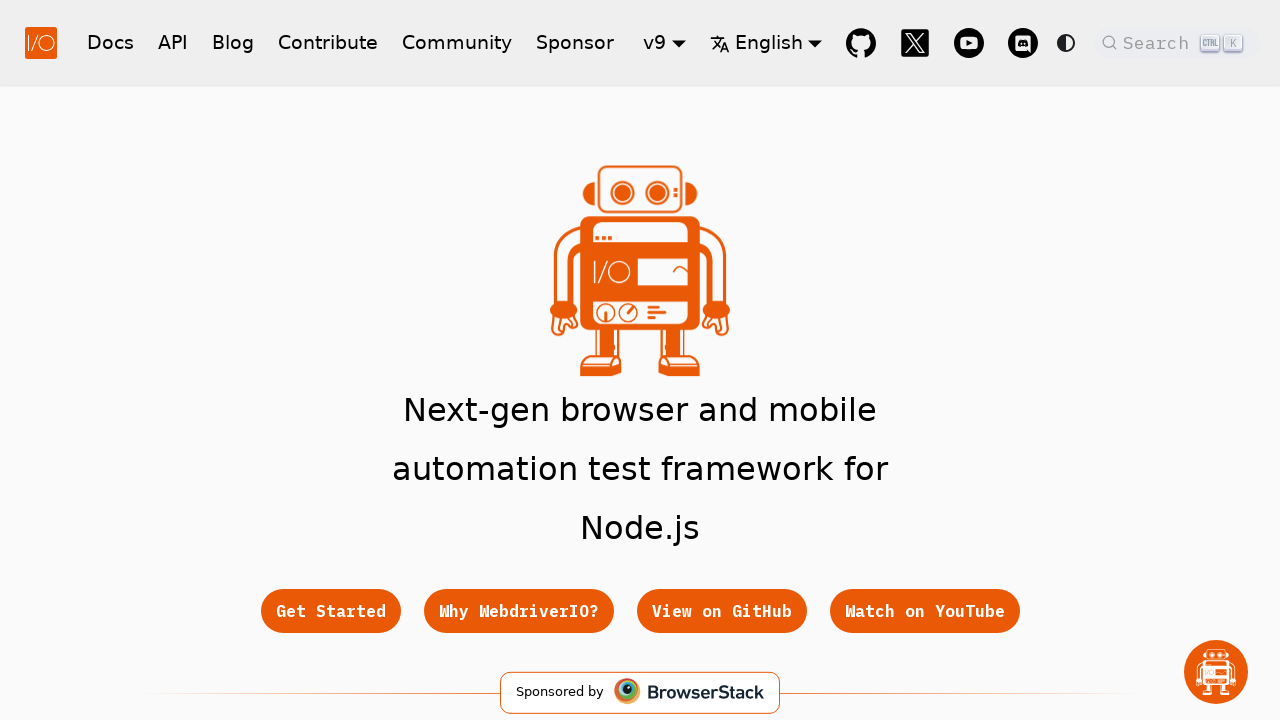

Clicked search button placeholder at (1159, 42) on xpath=//span[@class='DocSearch-Button-Placeholder']
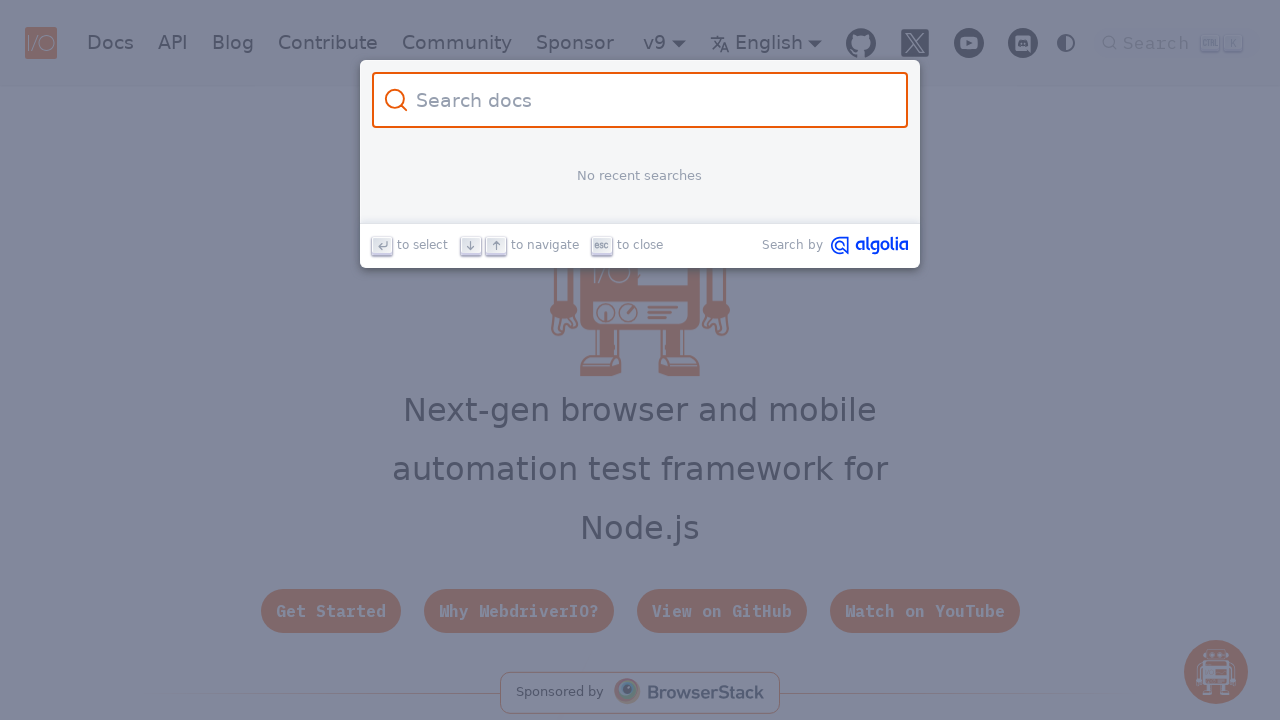

Located search input field
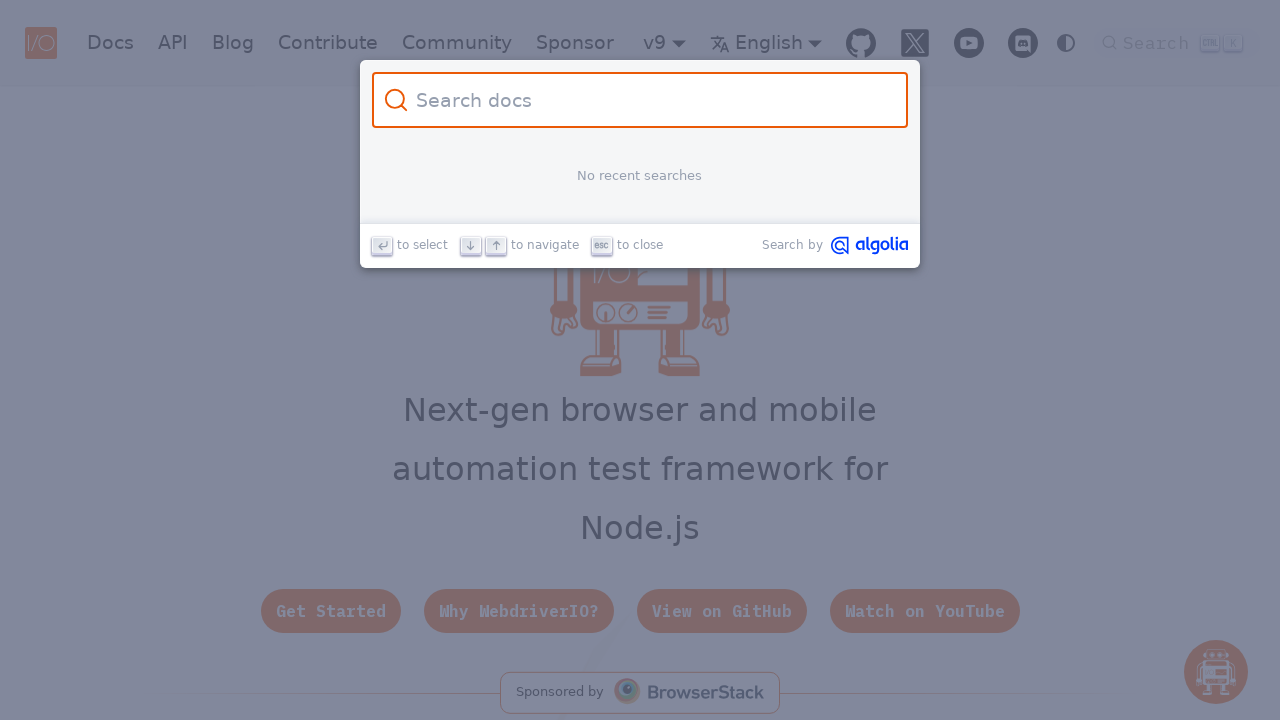

Filled search input with 'test' on xpath=//input[@id='docsearch-input']
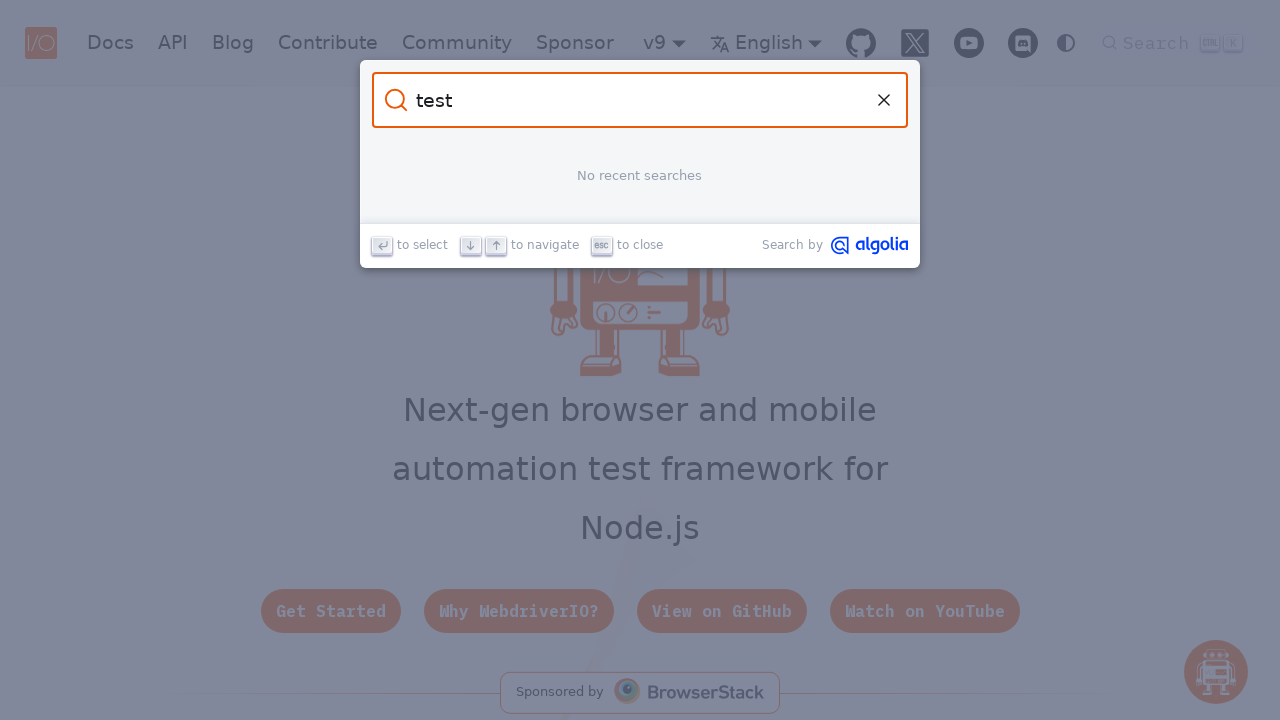

Typed '123' into search input field incrementally on xpath=//input[@id='docsearch-input']
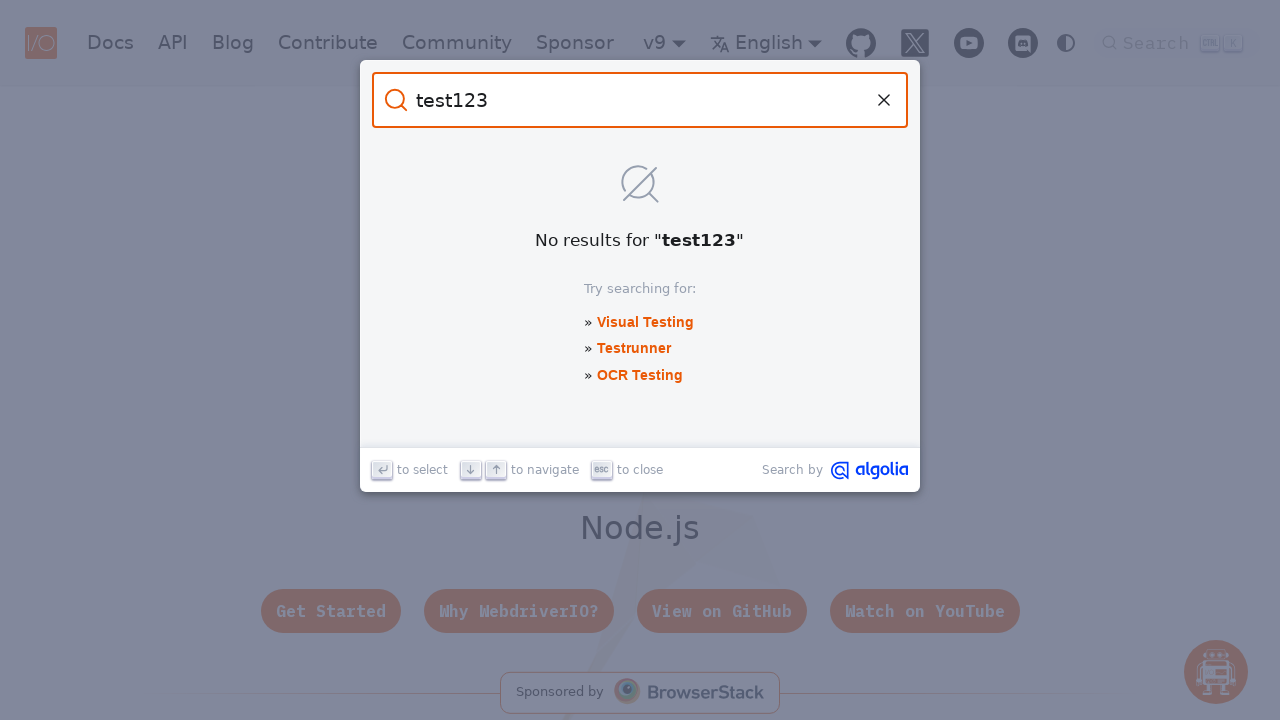

Retrieved input field value
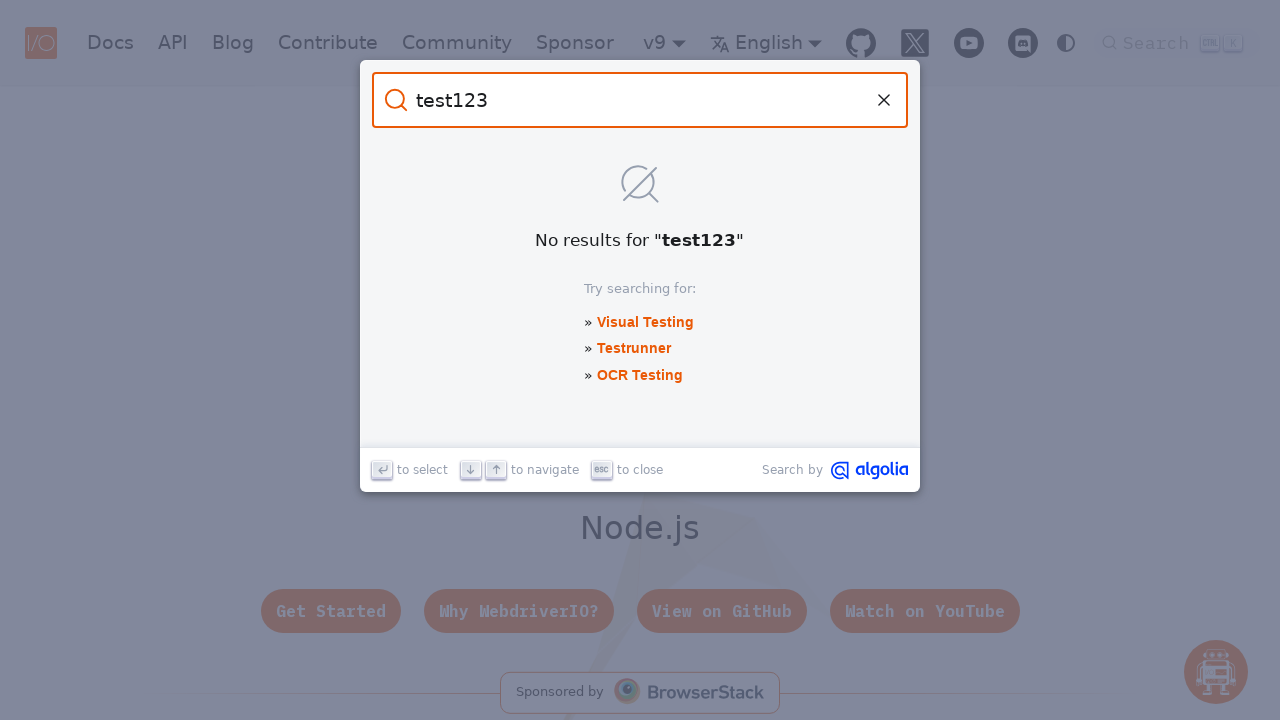

Verified input field contains 'test123' after addValue command demonstration
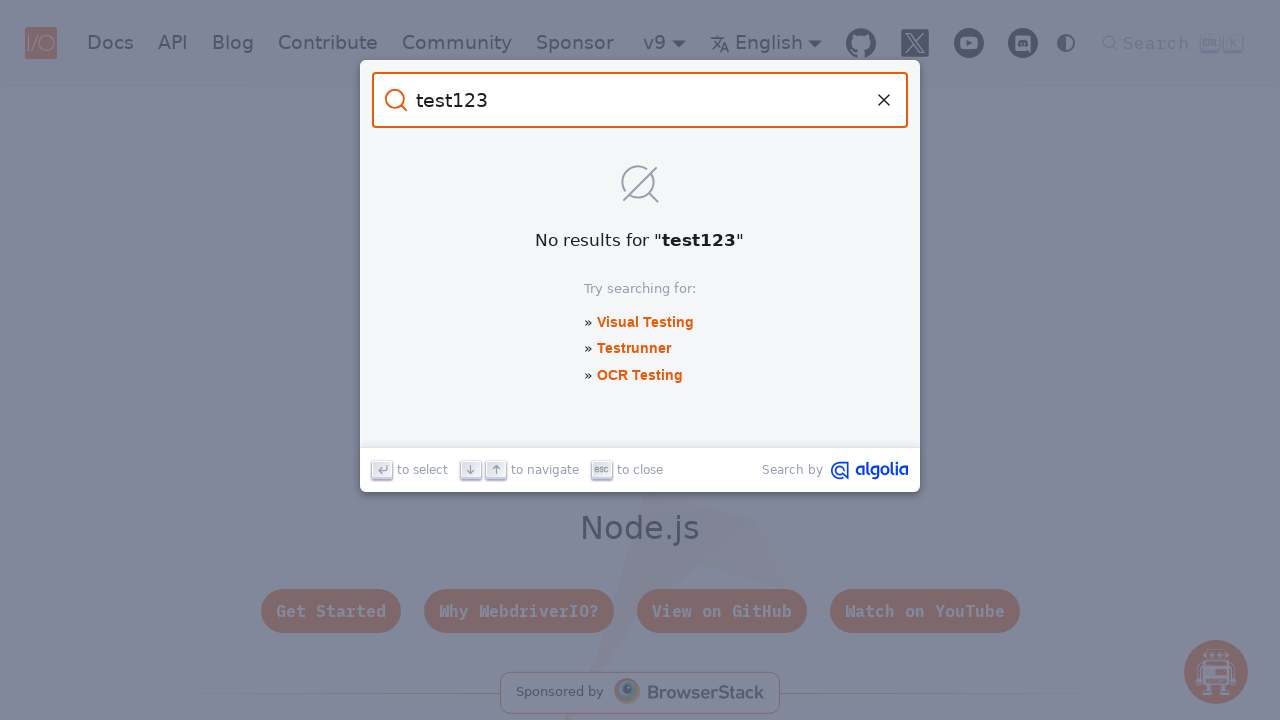

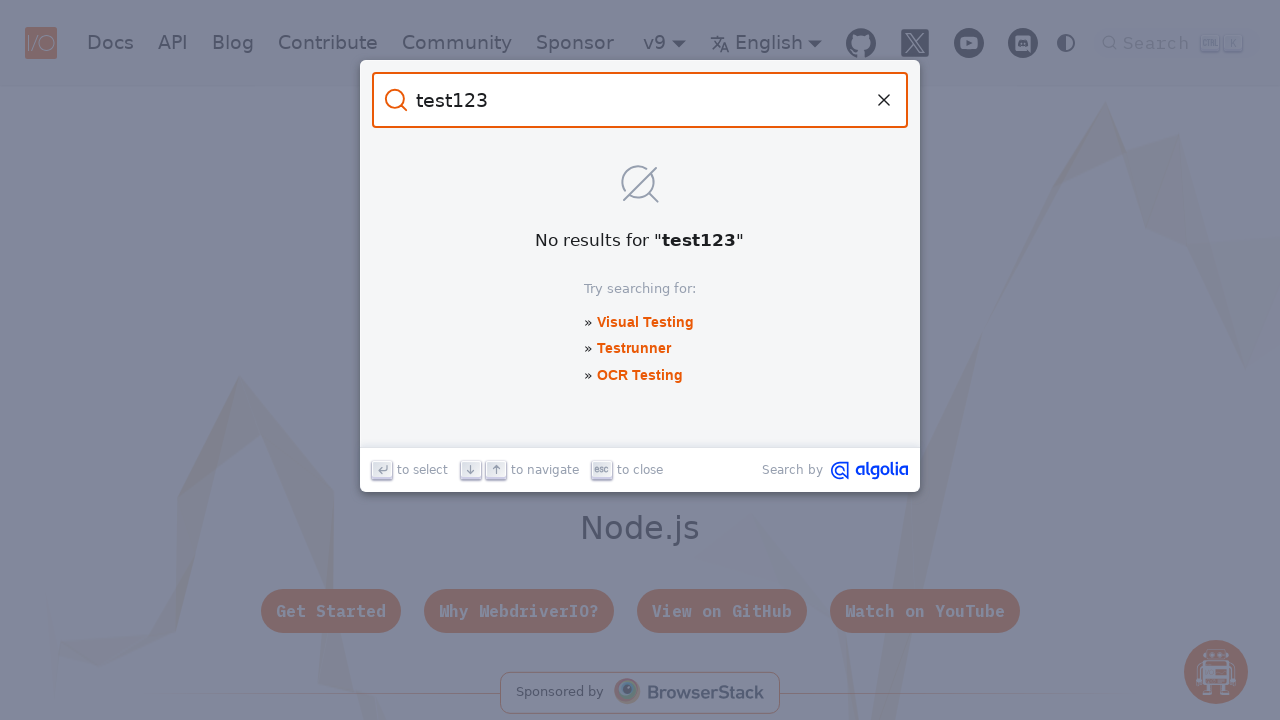